Tests a slider control by setting its value to 50 and verifying the displayed current value updates accordingly

Starting URL: https://practice-automation.com/slider/

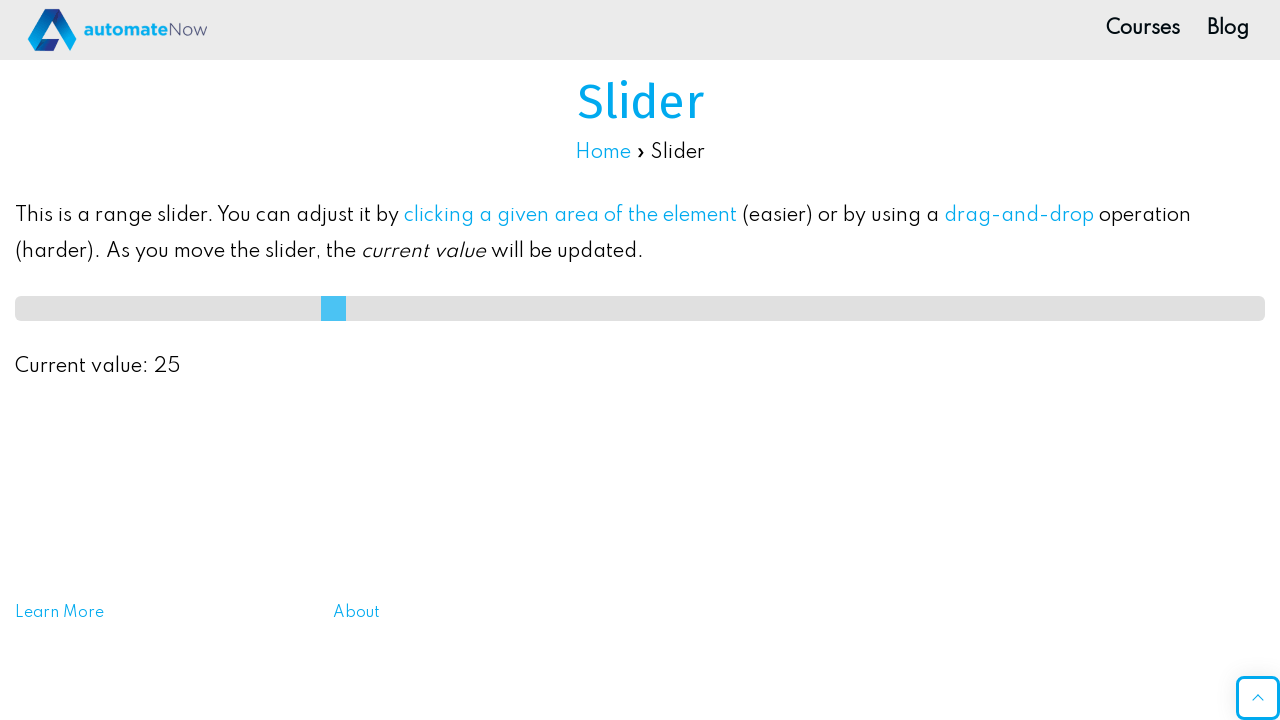

Waited for Slider heading to appear
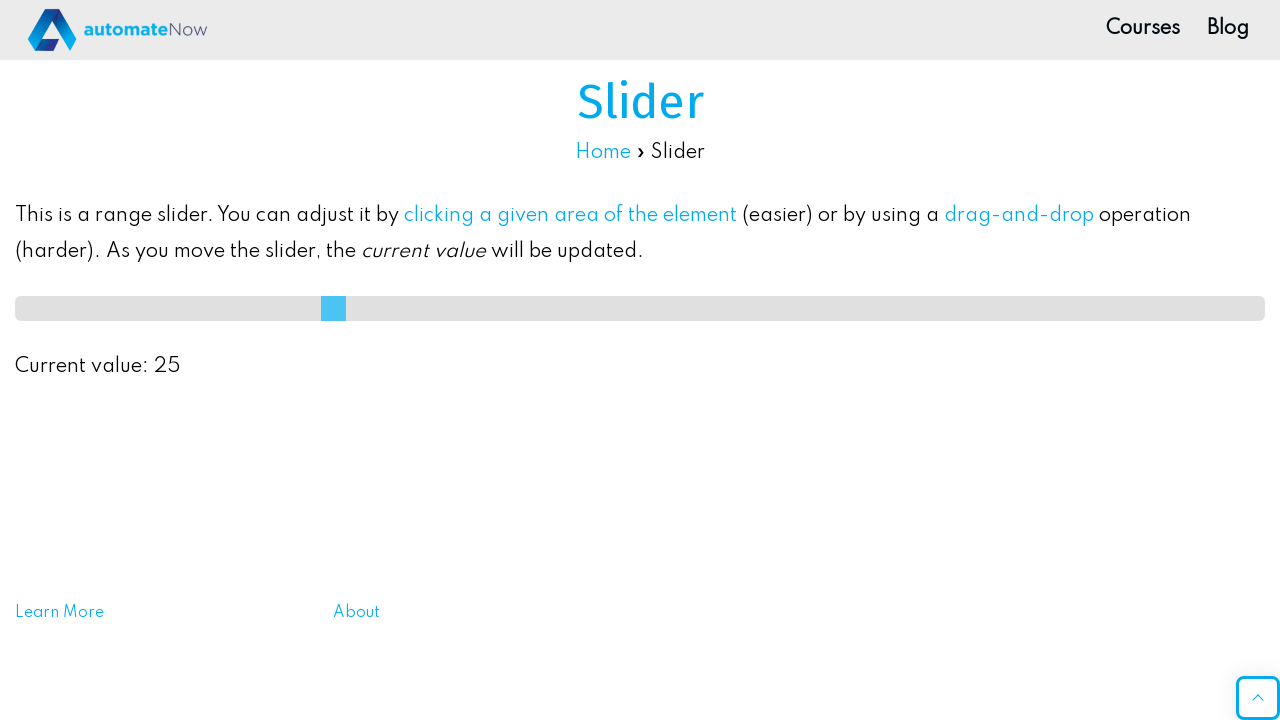

Set slider value to 50 on #slideMe
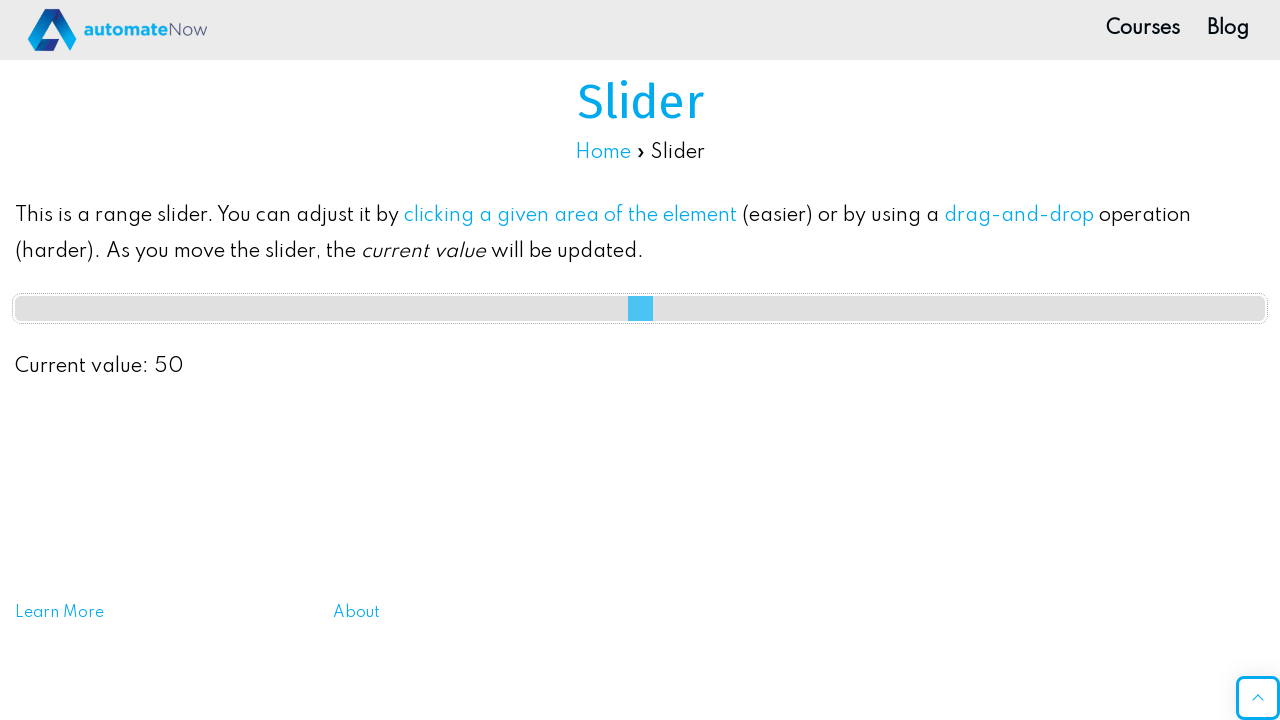

Verified the current value displays as 50
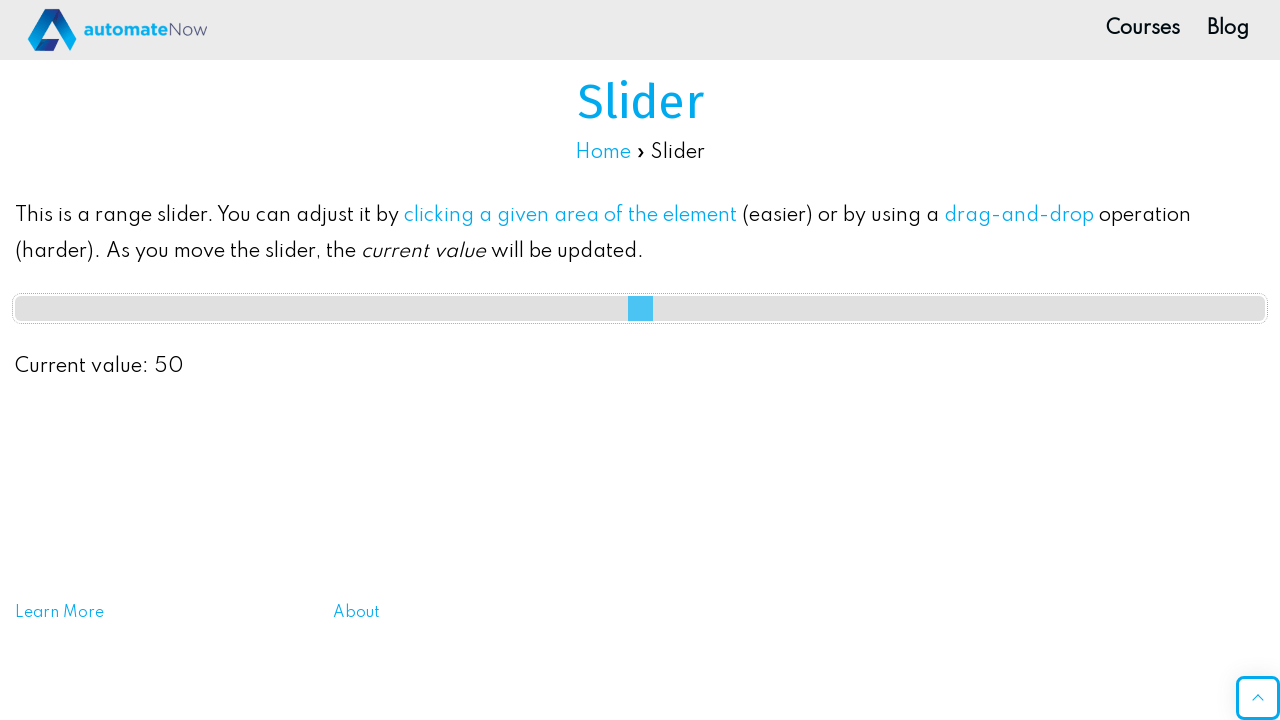

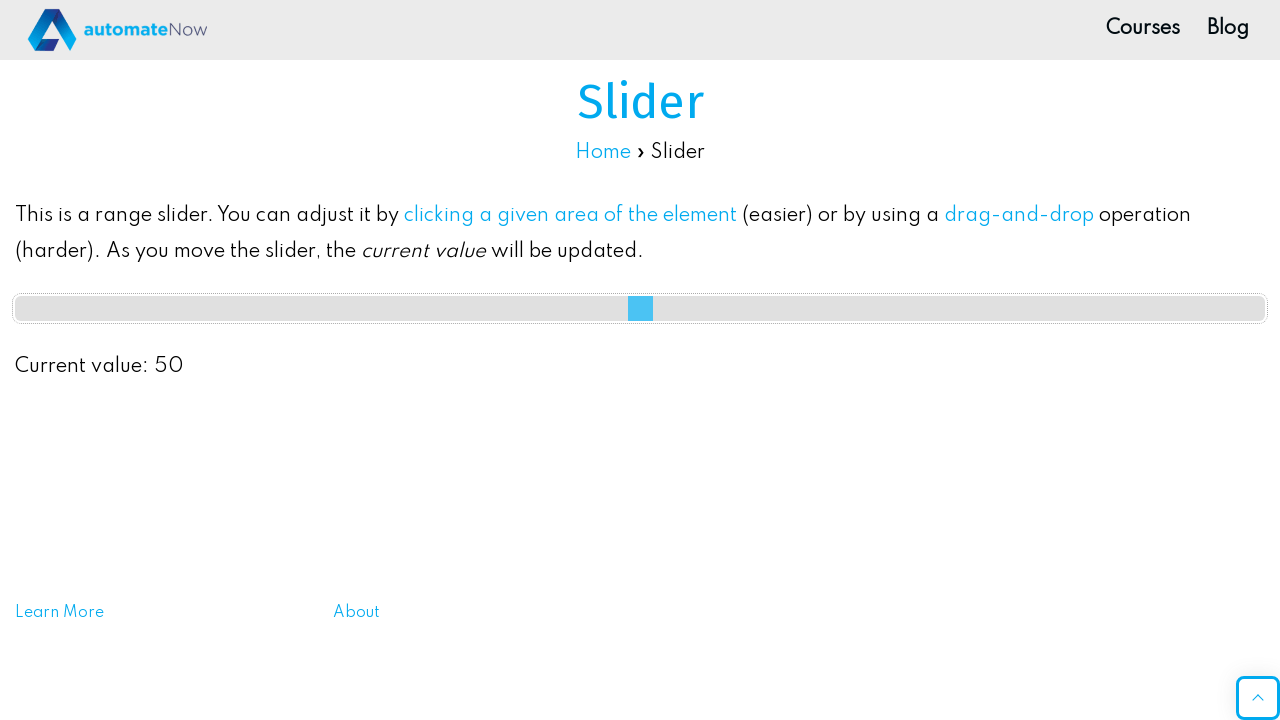